Tests dynamic controls page using explicit waits by clicking Remove button, waiting for "It's gone!" message, then clicking Add button and waiting for "It's back!" message

Starting URL: https://the-internet.herokuapp.com/dynamic_controls

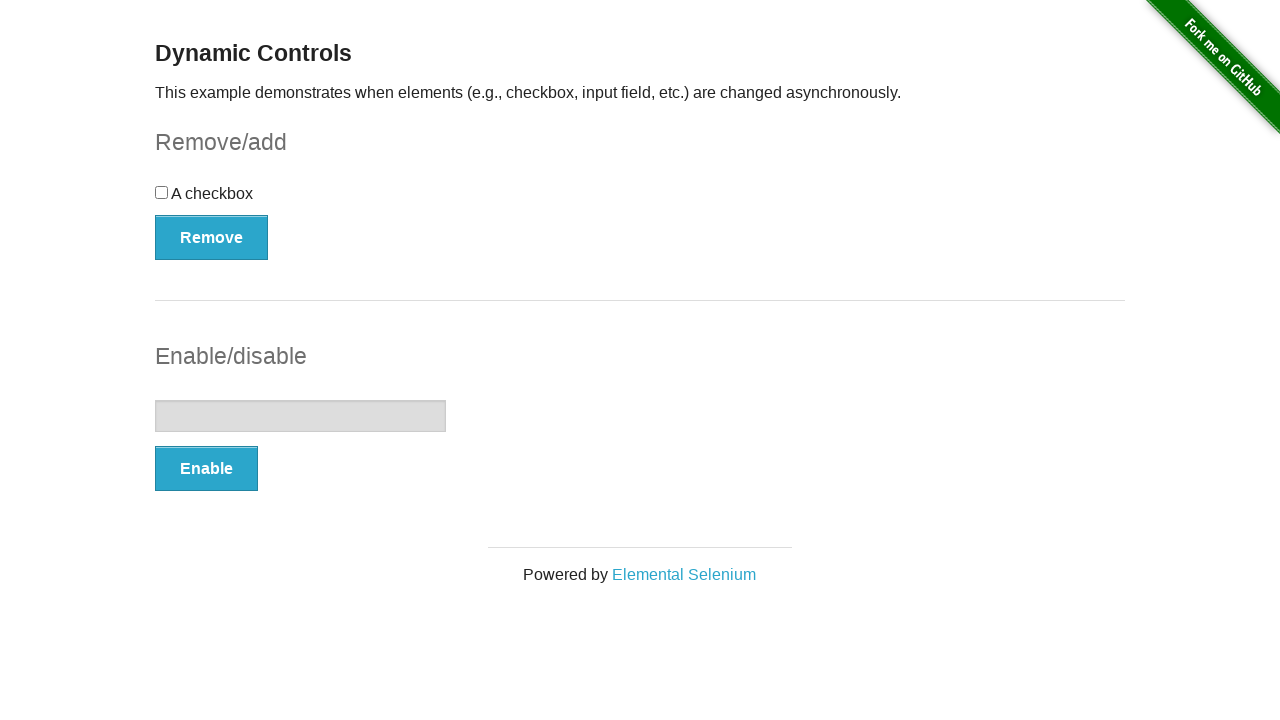

Clicked Remove button at (212, 237) on xpath=//button[.='Remove']
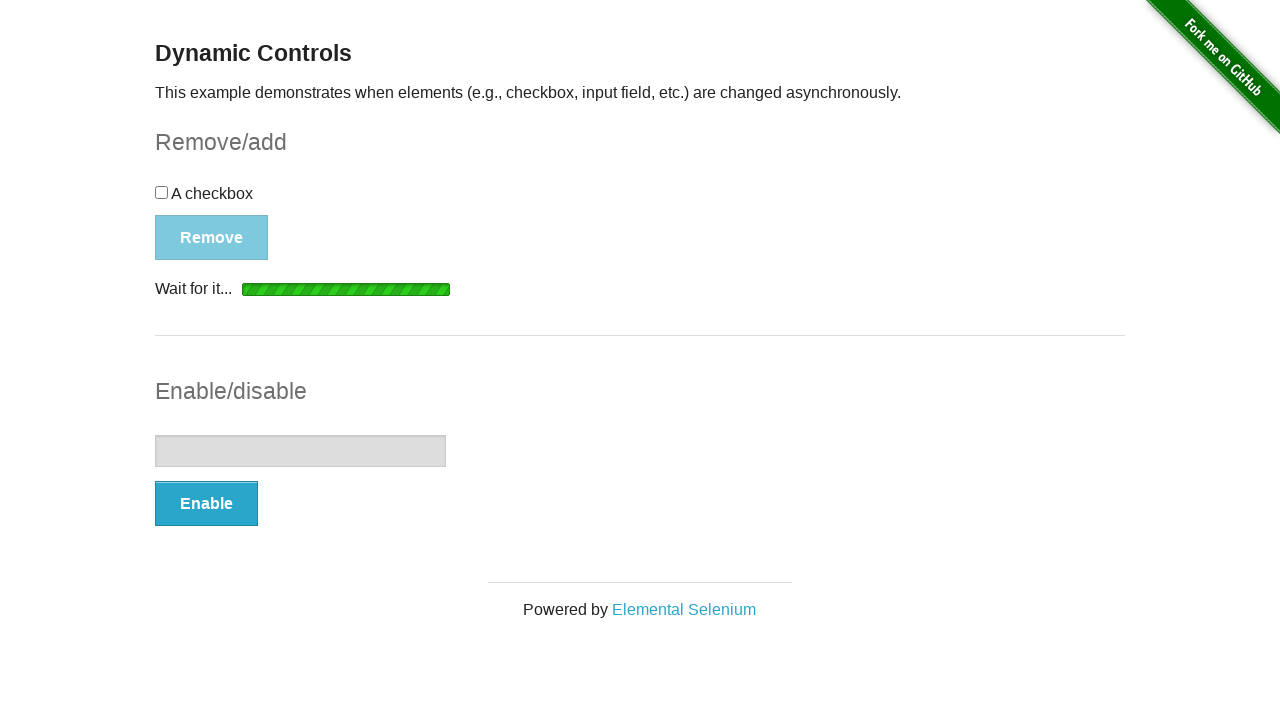

Waited for "It's gone!" message to appear
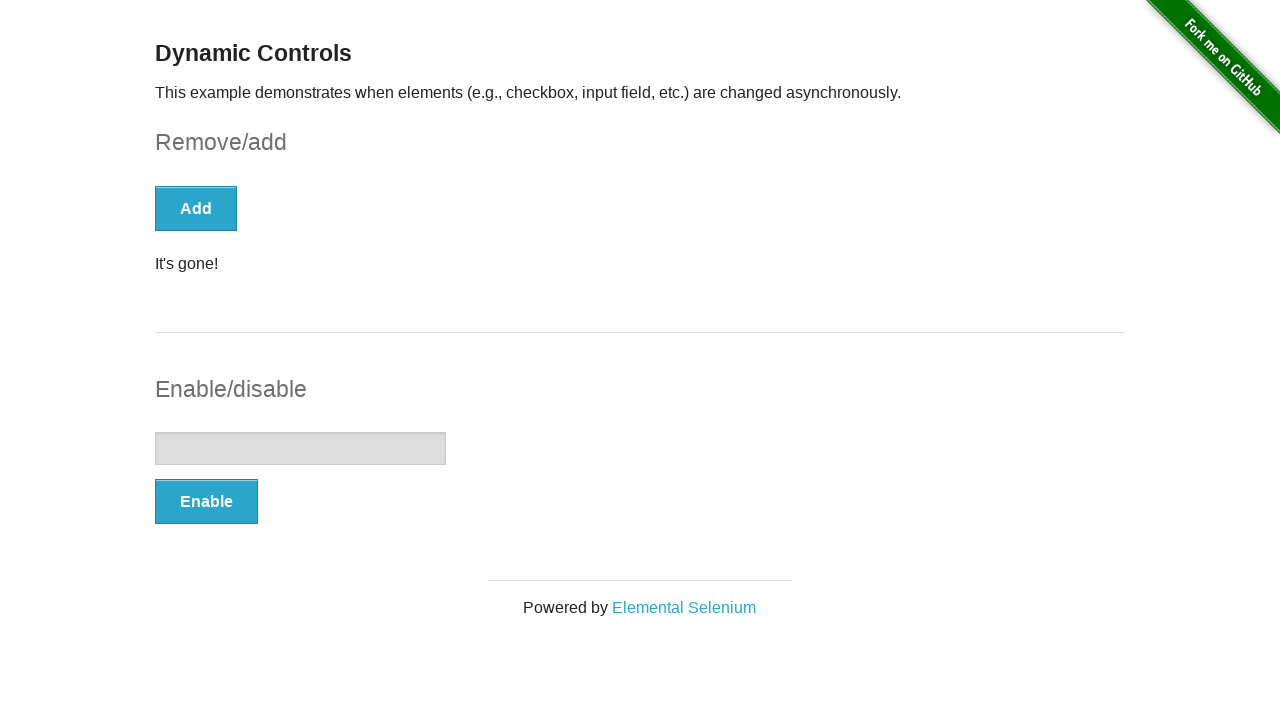

Located "It's gone!" element
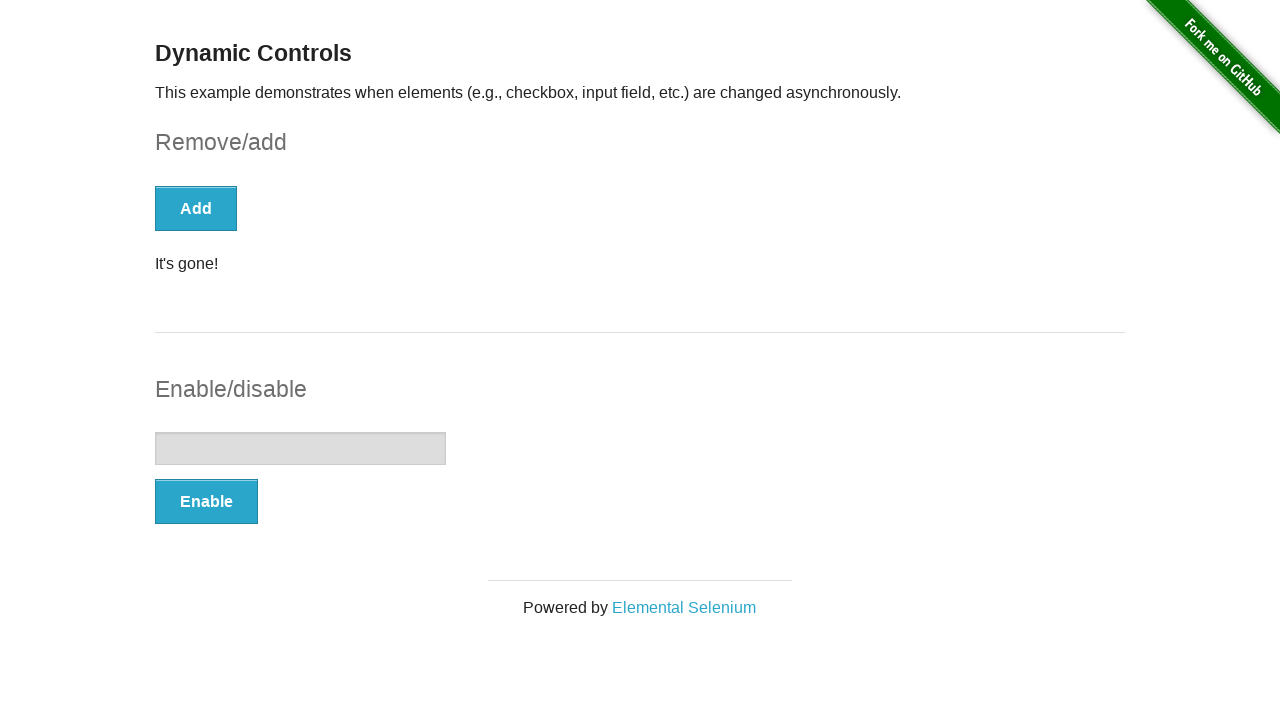

Verified "It's gone!" element is visible
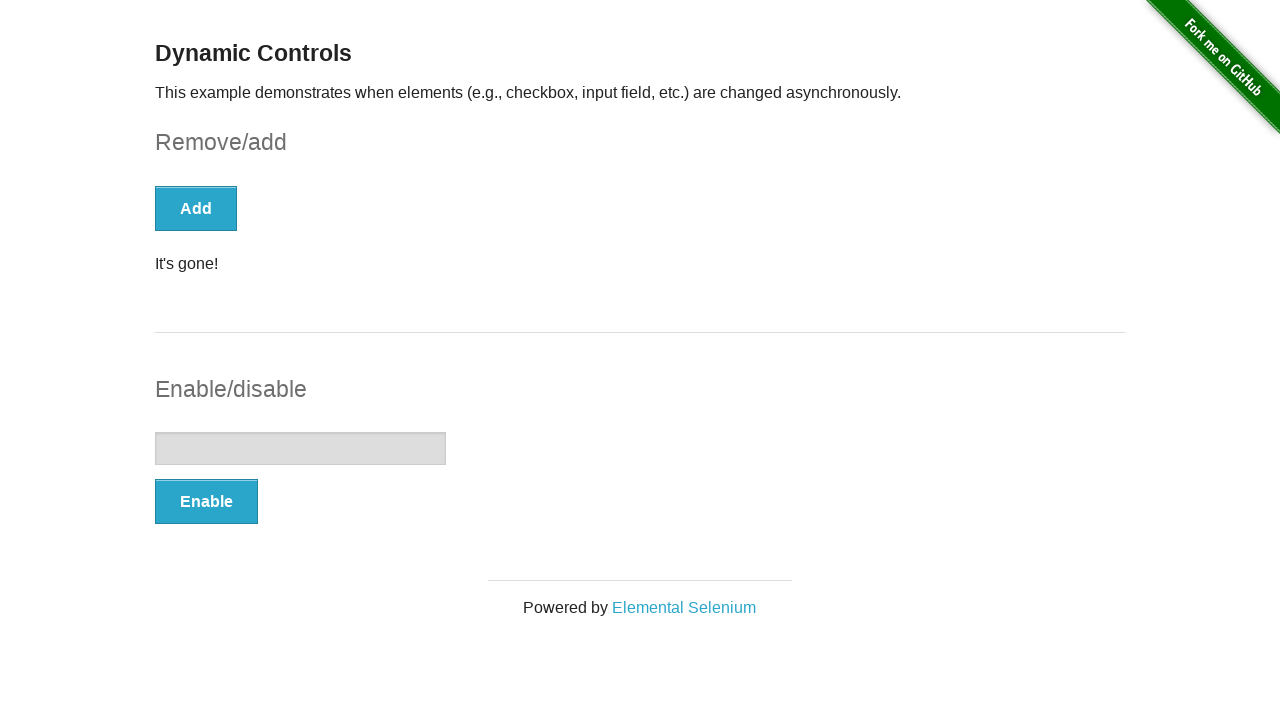

Clicked Add button at (196, 208) on xpath=//button[text()='Add']
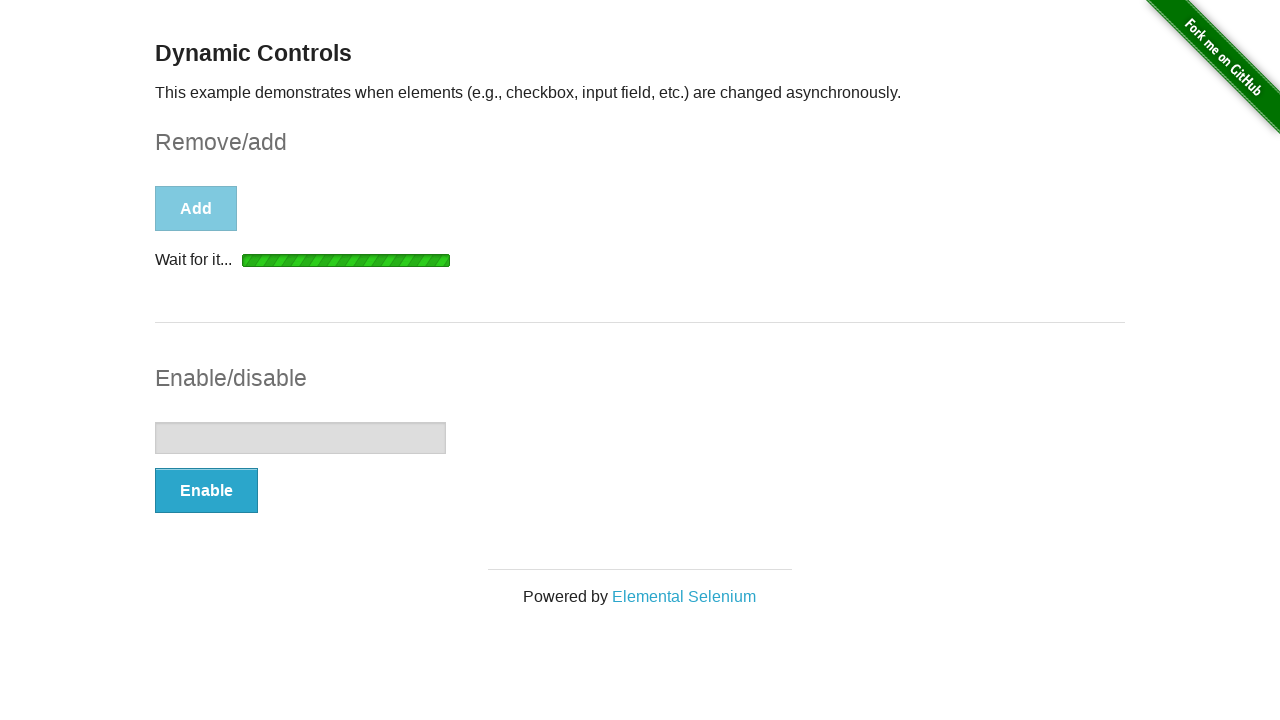

Waited for "It's back!" message to appear
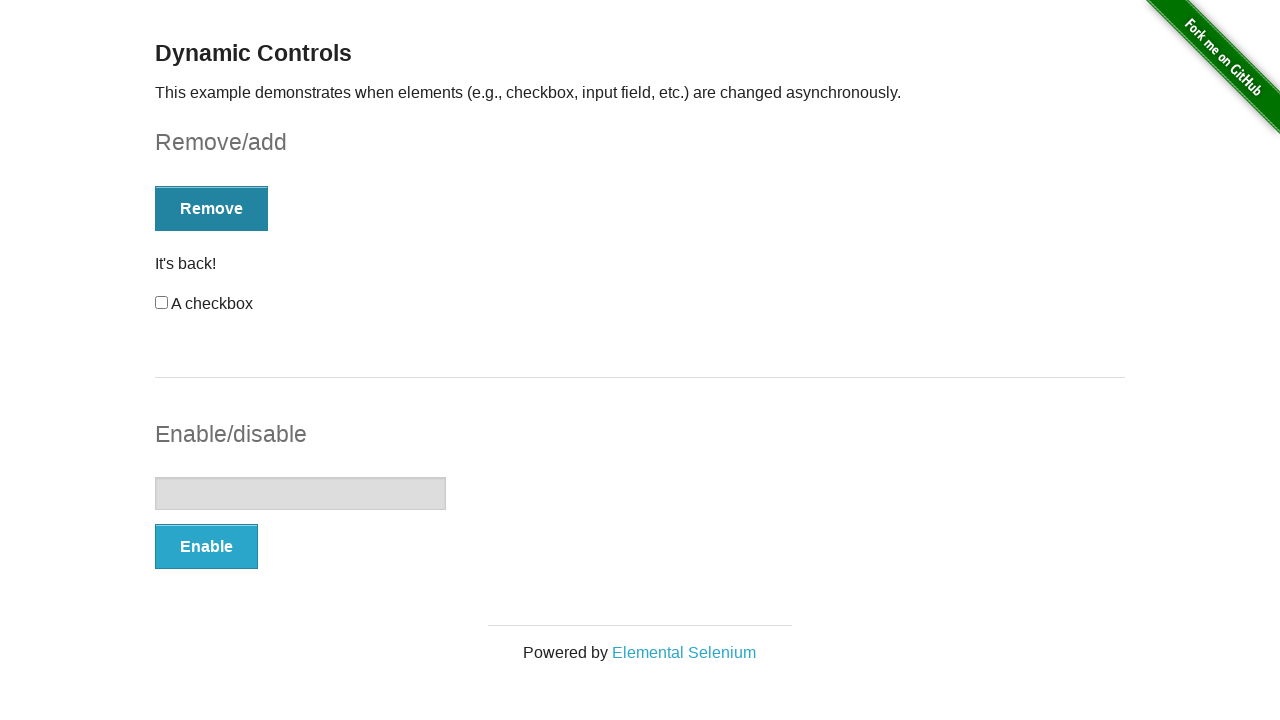

Located "It's back!" element
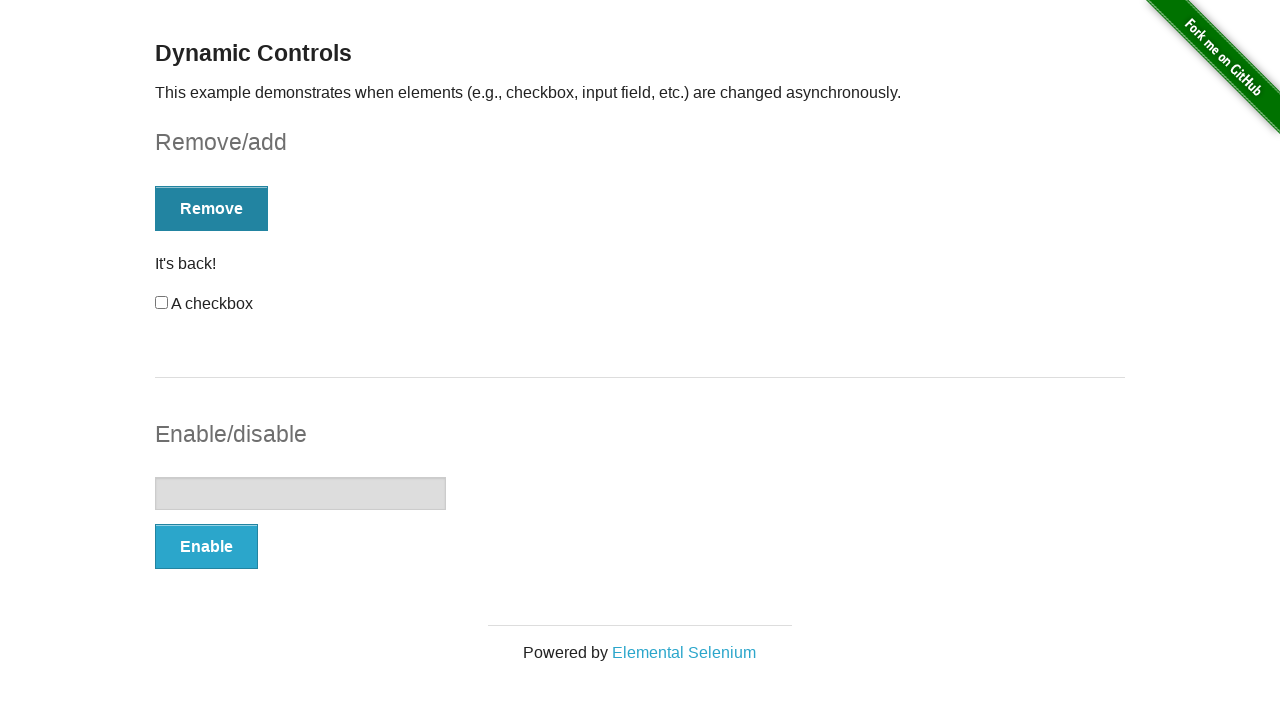

Verified "It's back!" element is visible
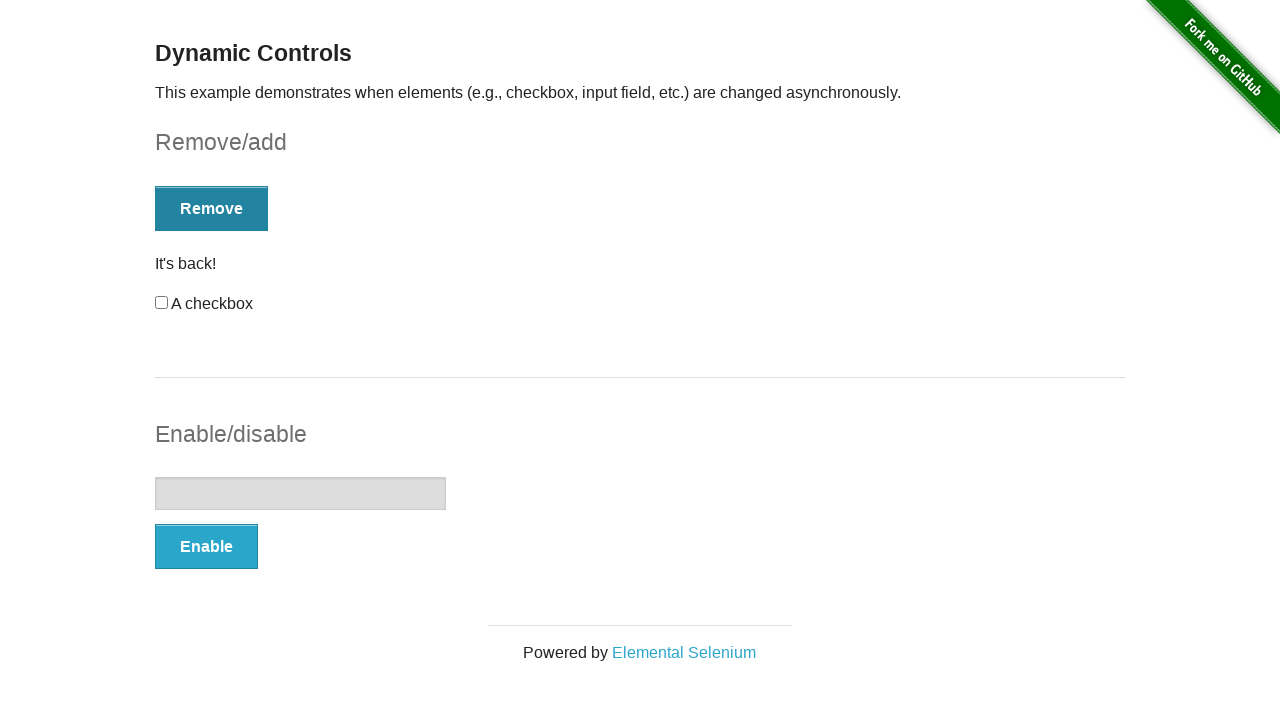

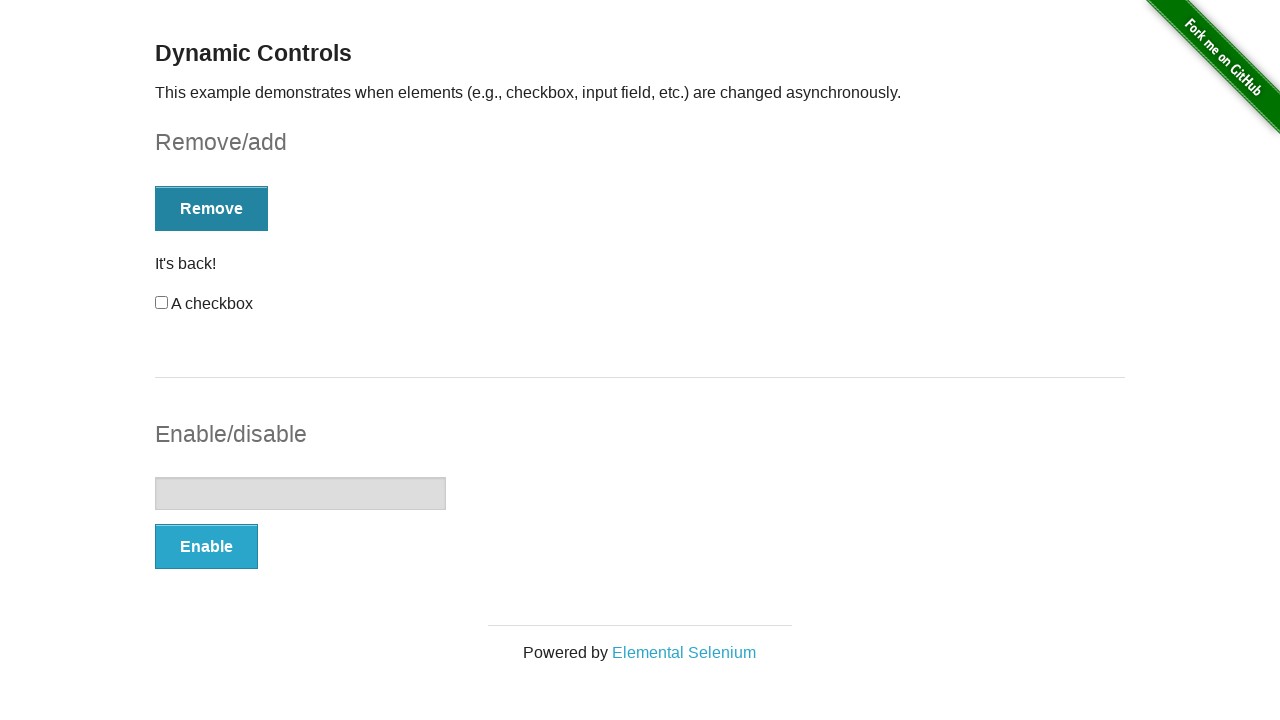